Tests different types of JavaScript alerts including simple alerts, timer alerts, confirm dialogs, and prompt dialogs on a demo page

Starting URL: https://demoqa.com/alerts

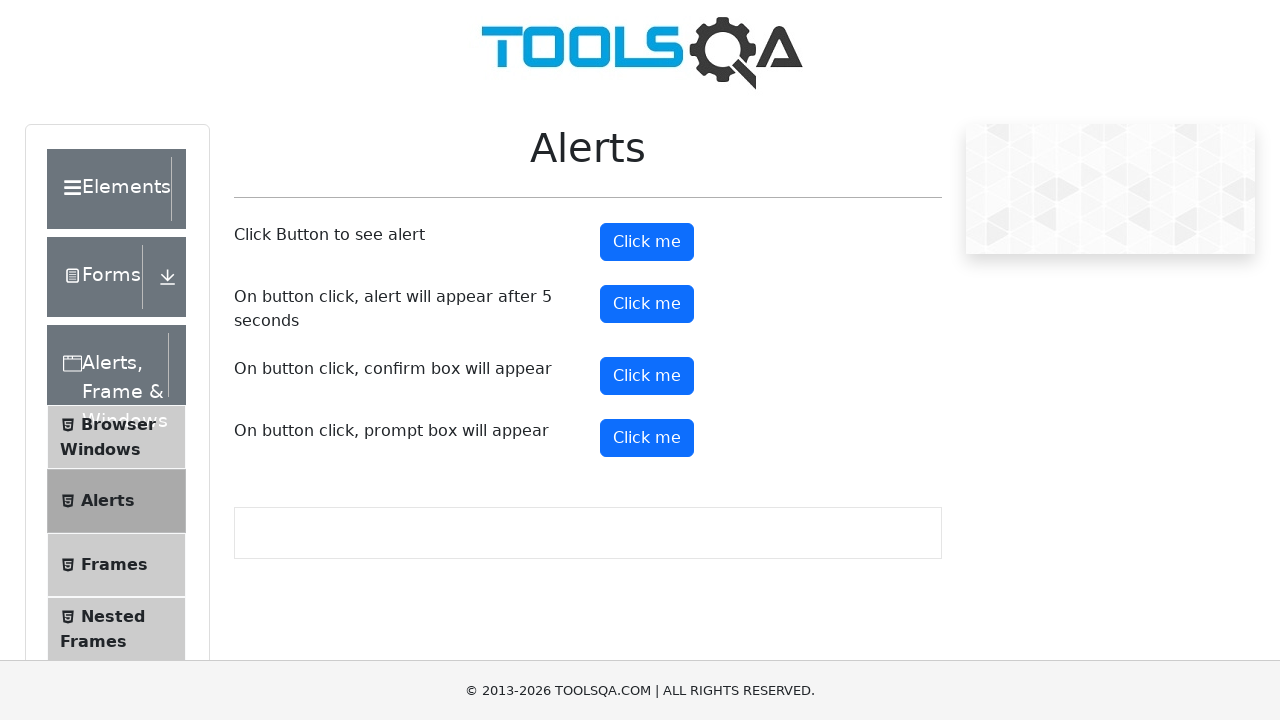

Clicked the simple alert button at (647, 242) on #alertButton
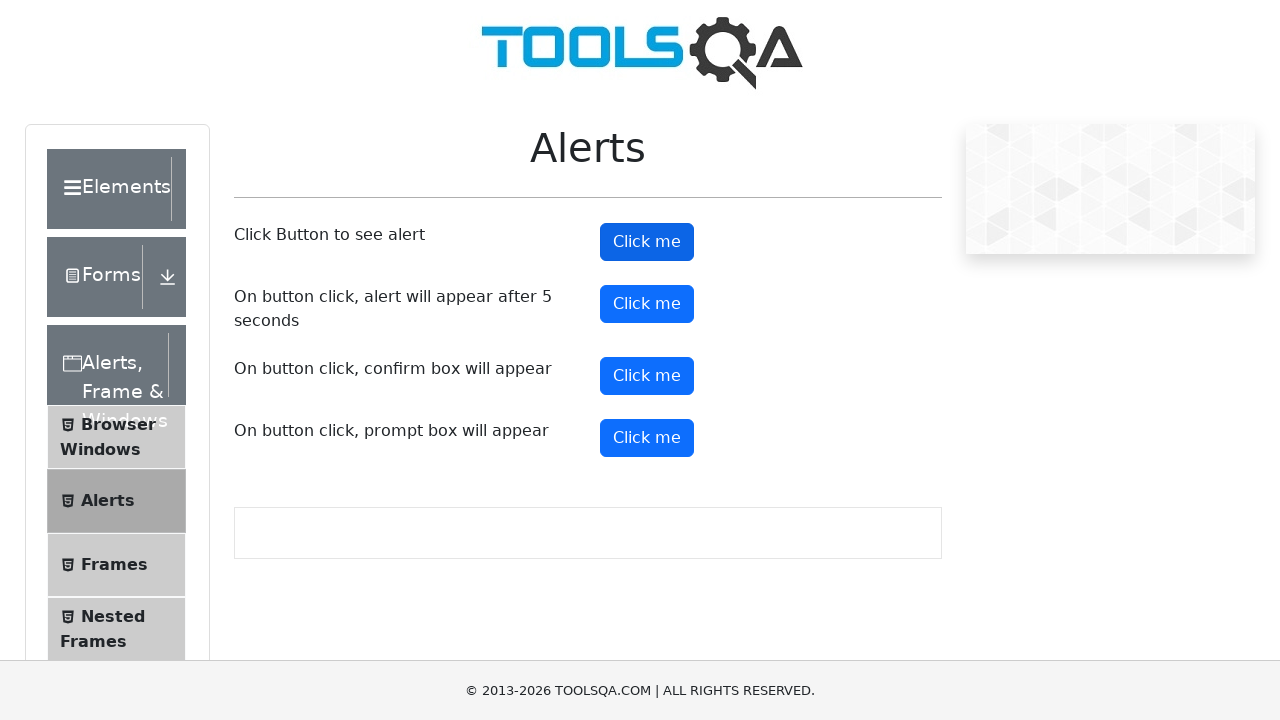

Set up dialog handler to accept alerts
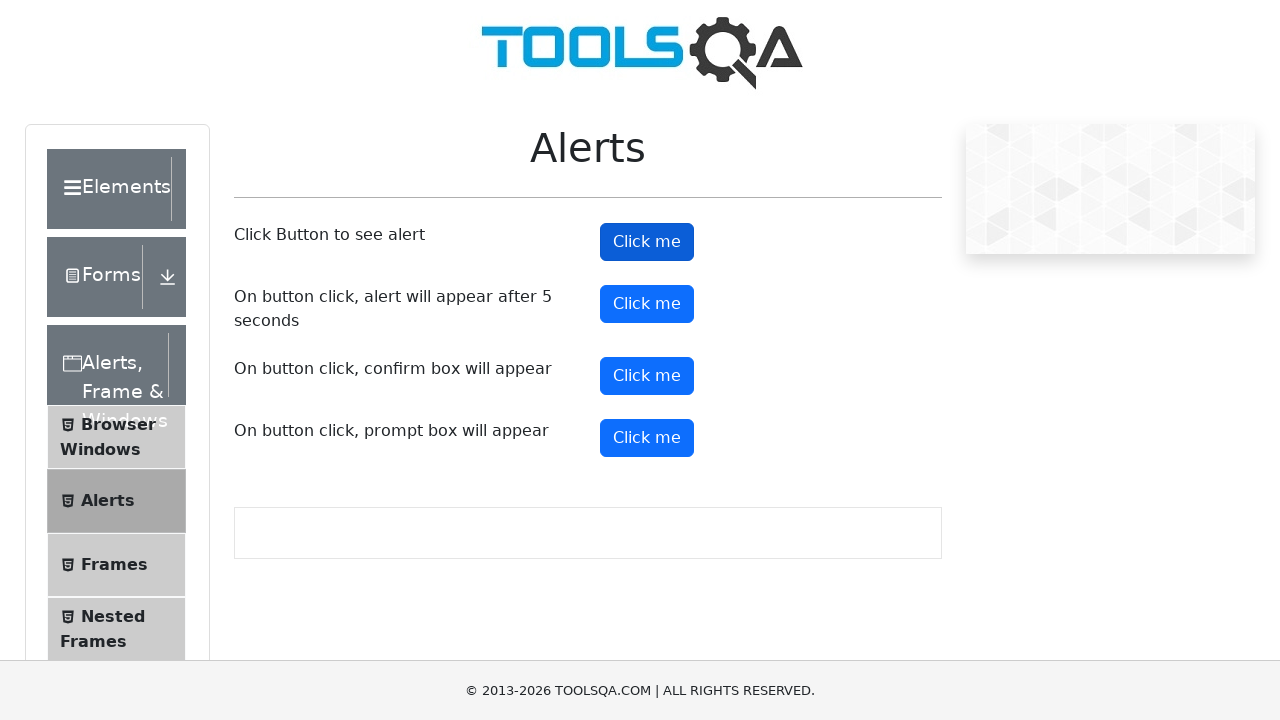

Clicked the timer alert button at (647, 304) on #timerAlertButton
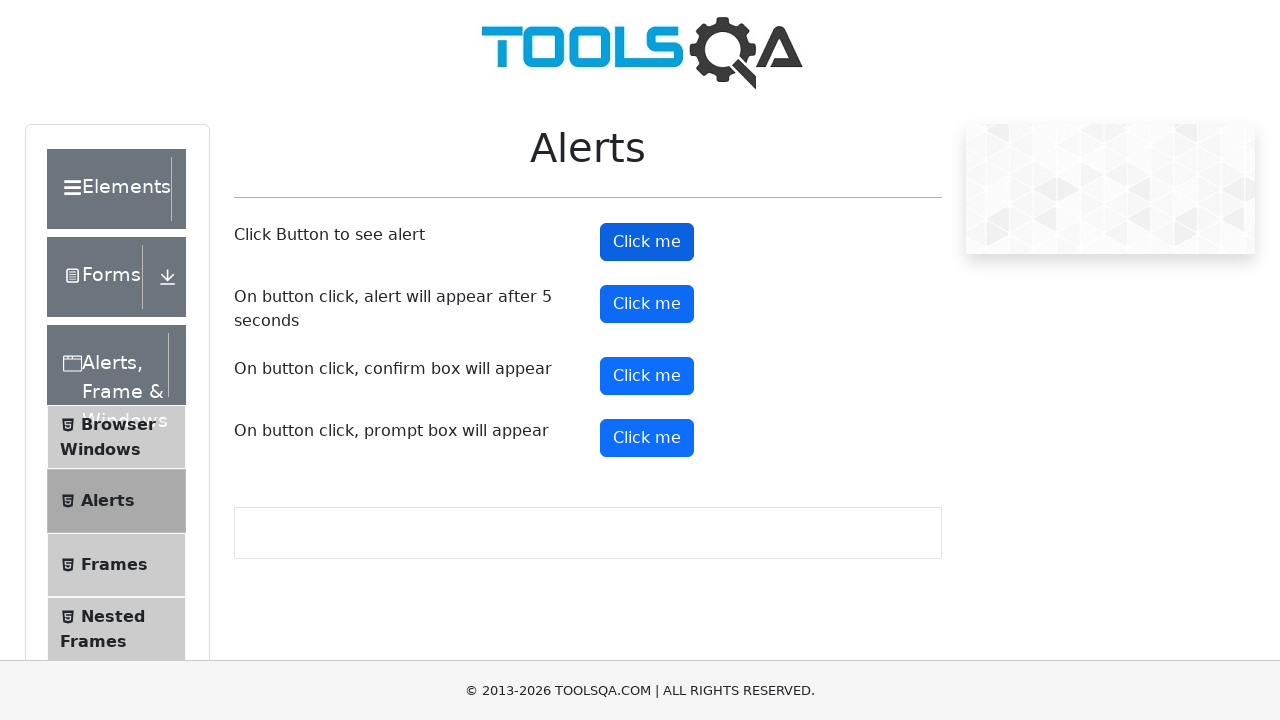

Waited 5.5 seconds for timer alert to appear and be handled
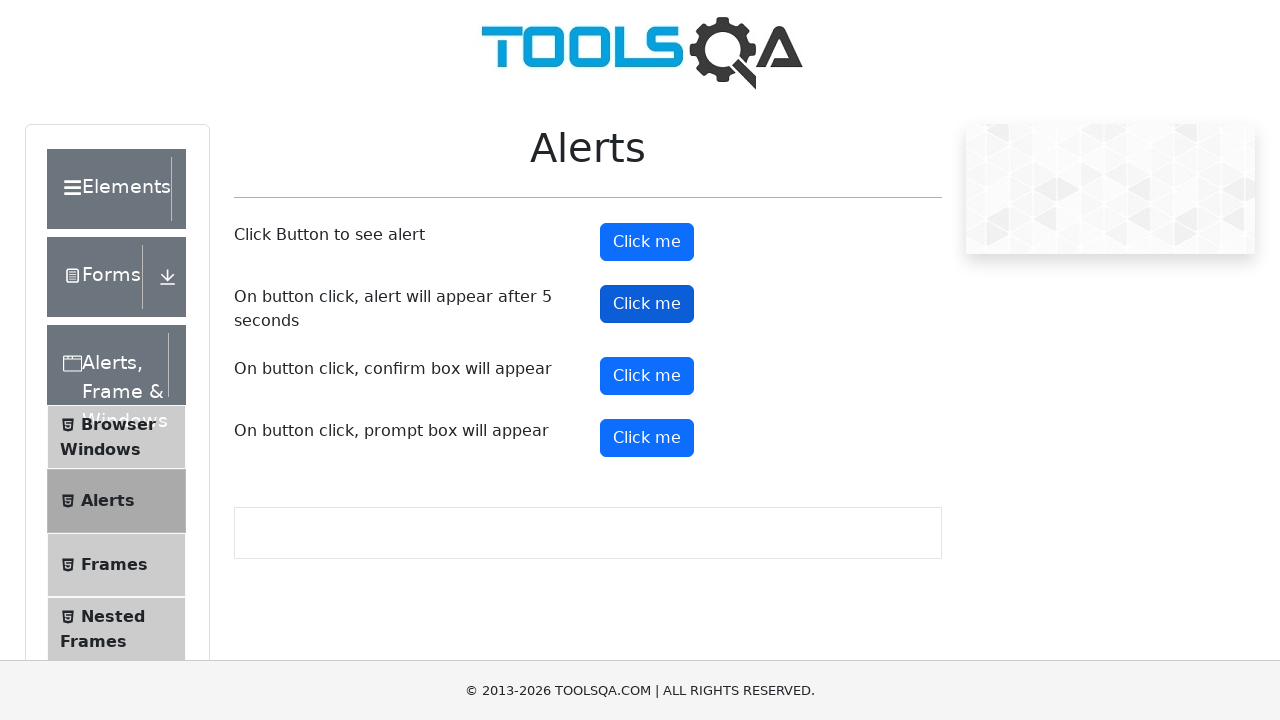

Clicked the confirm button at (647, 376) on #confirmButton
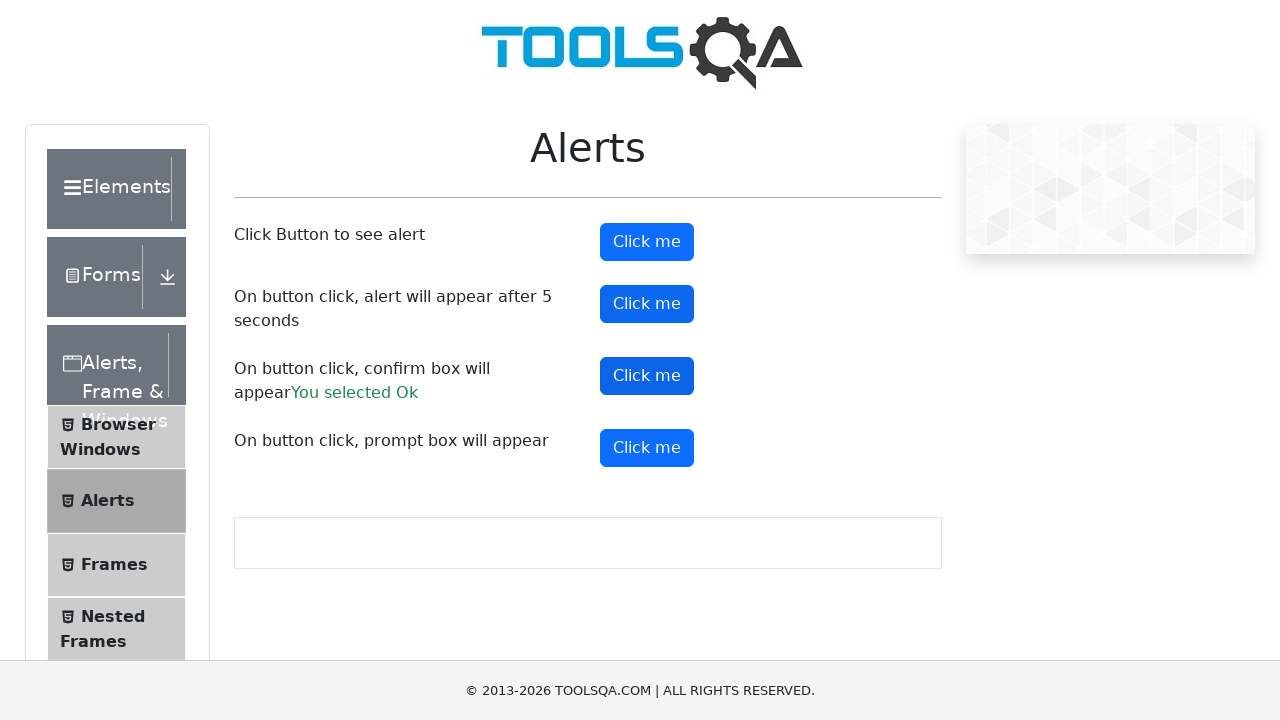

Set up dialog handler to dismiss the confirm dialog
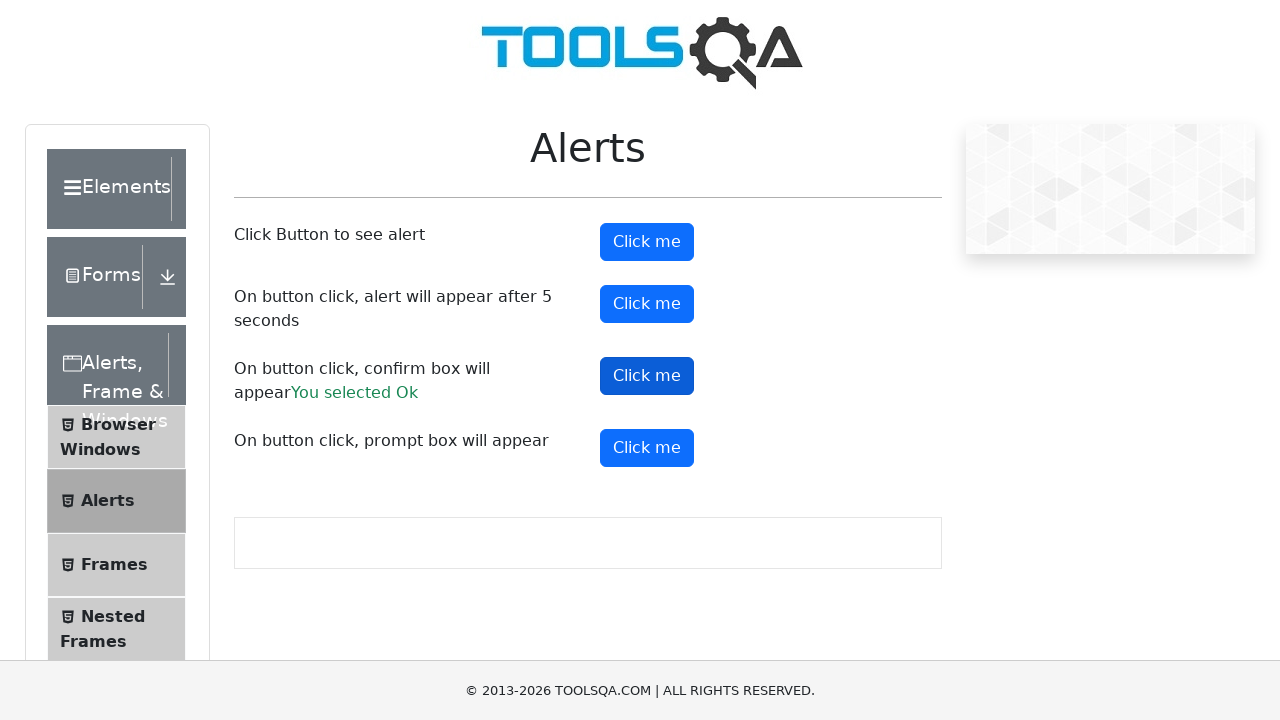

Verified cancel result text appeared
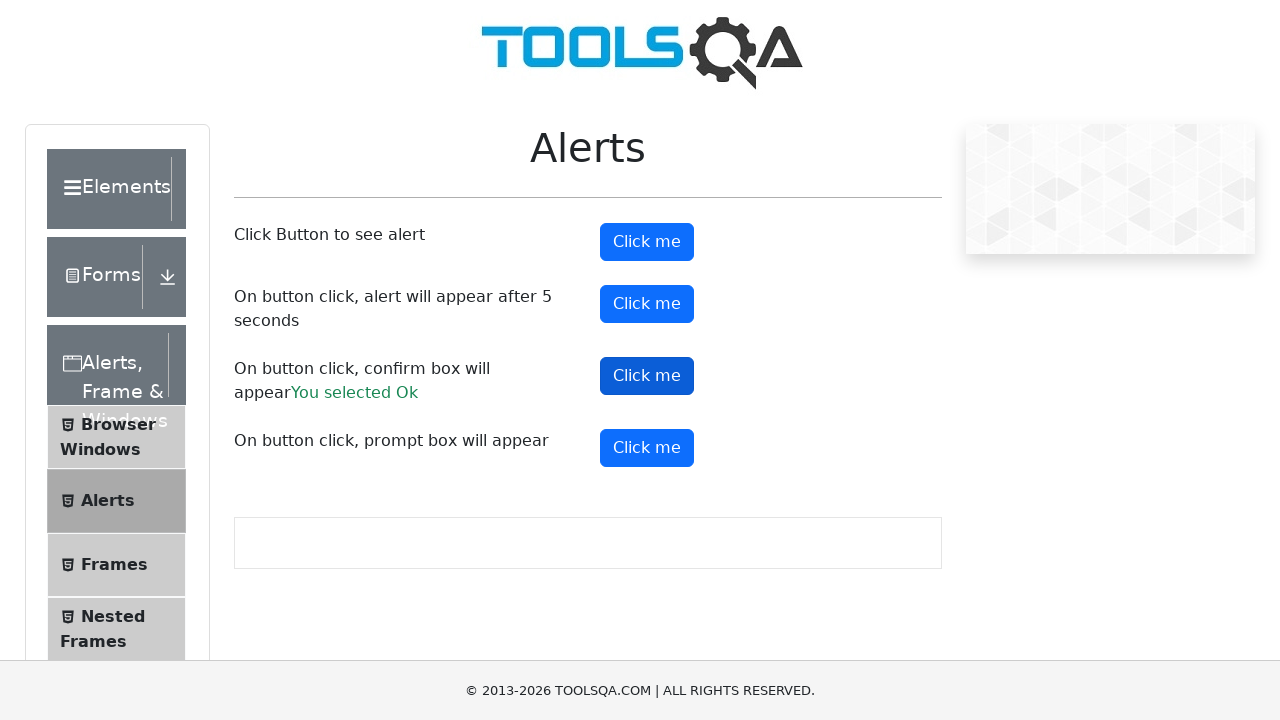

Clicked the prompt button at (647, 448) on #promtButton
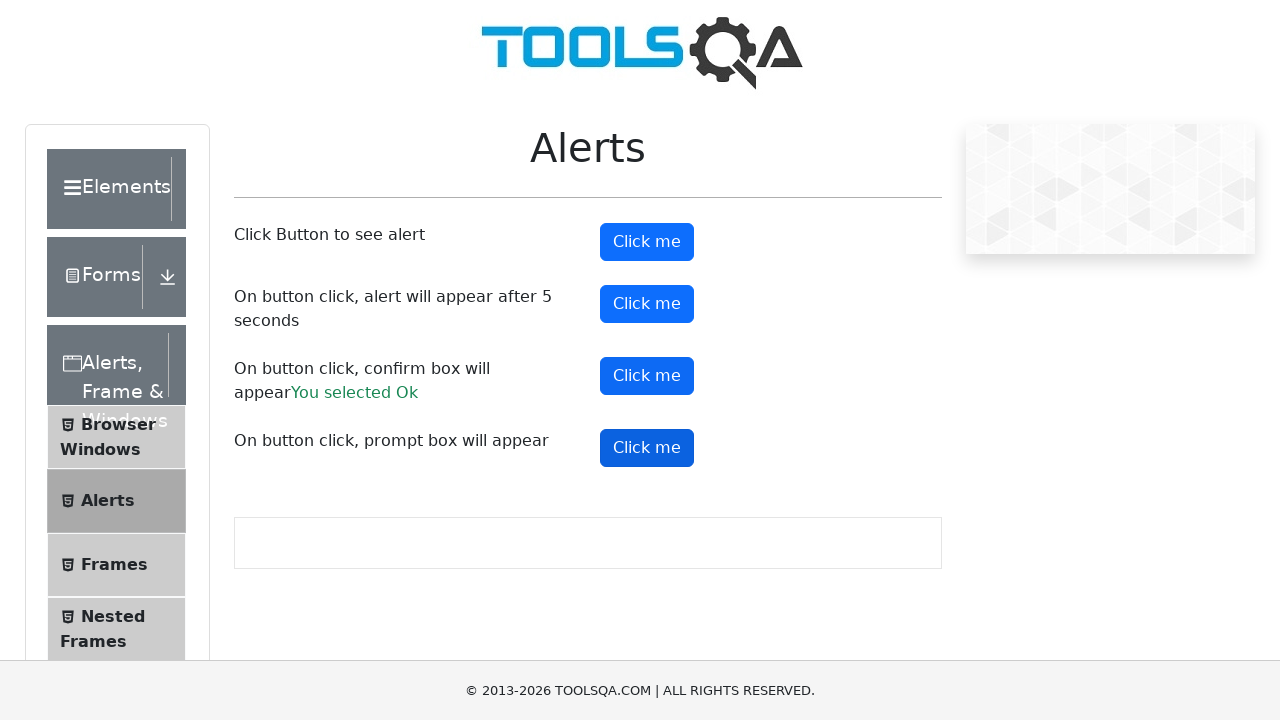

Set up dialog handler to accept prompt with text 'mert'
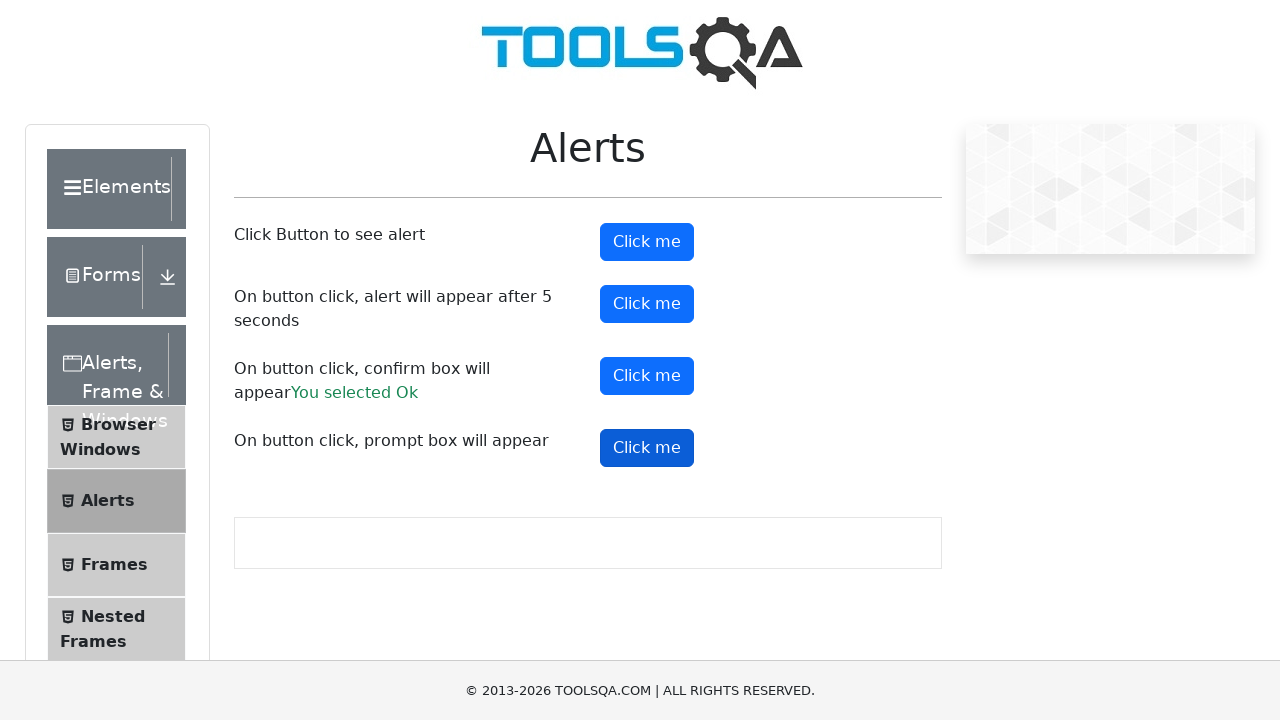

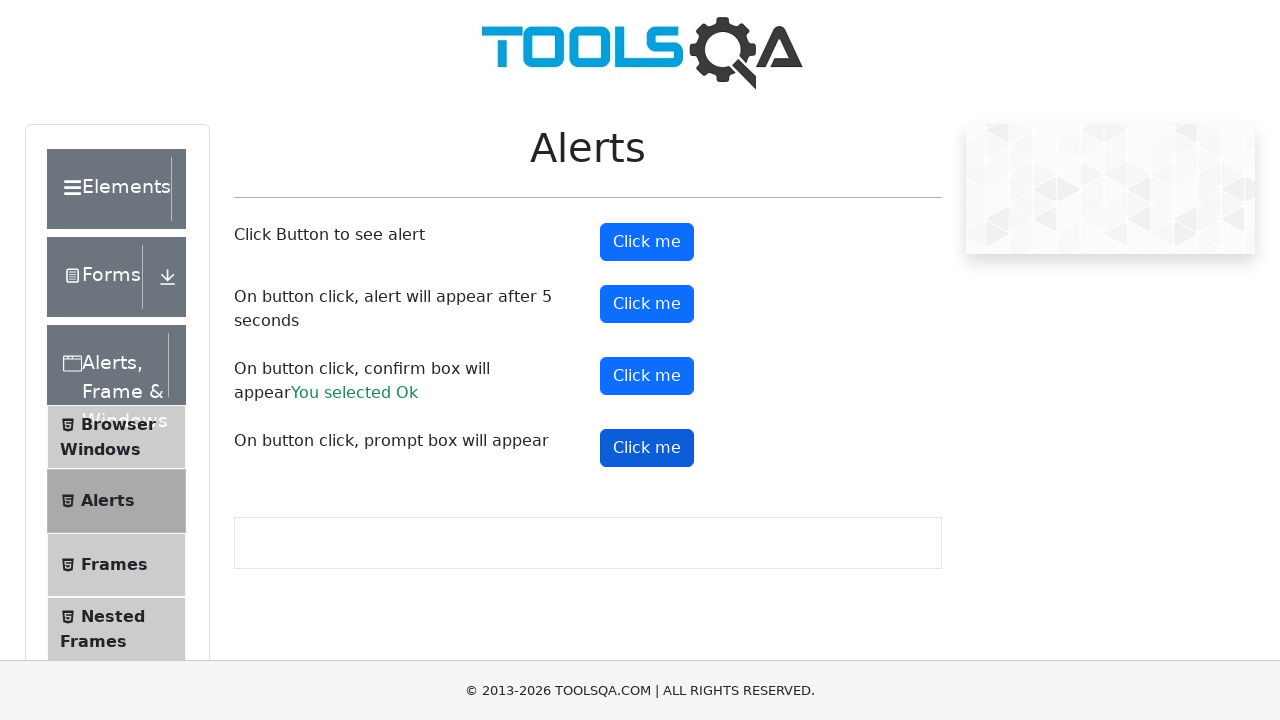